Opens the Ajio e-commerce website and waits for the page to load completely.

Starting URL: https://www.ajio.com/

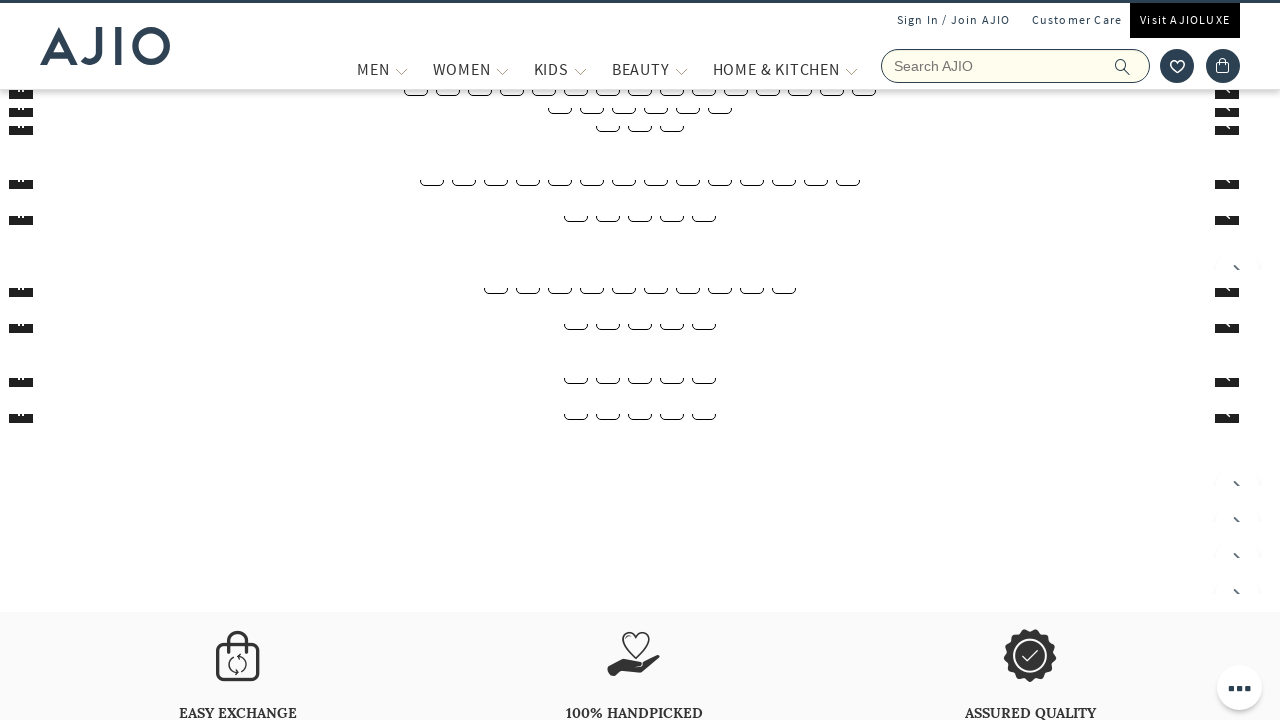

Waited for page to reach networkidle state - Ajio website fully loaded
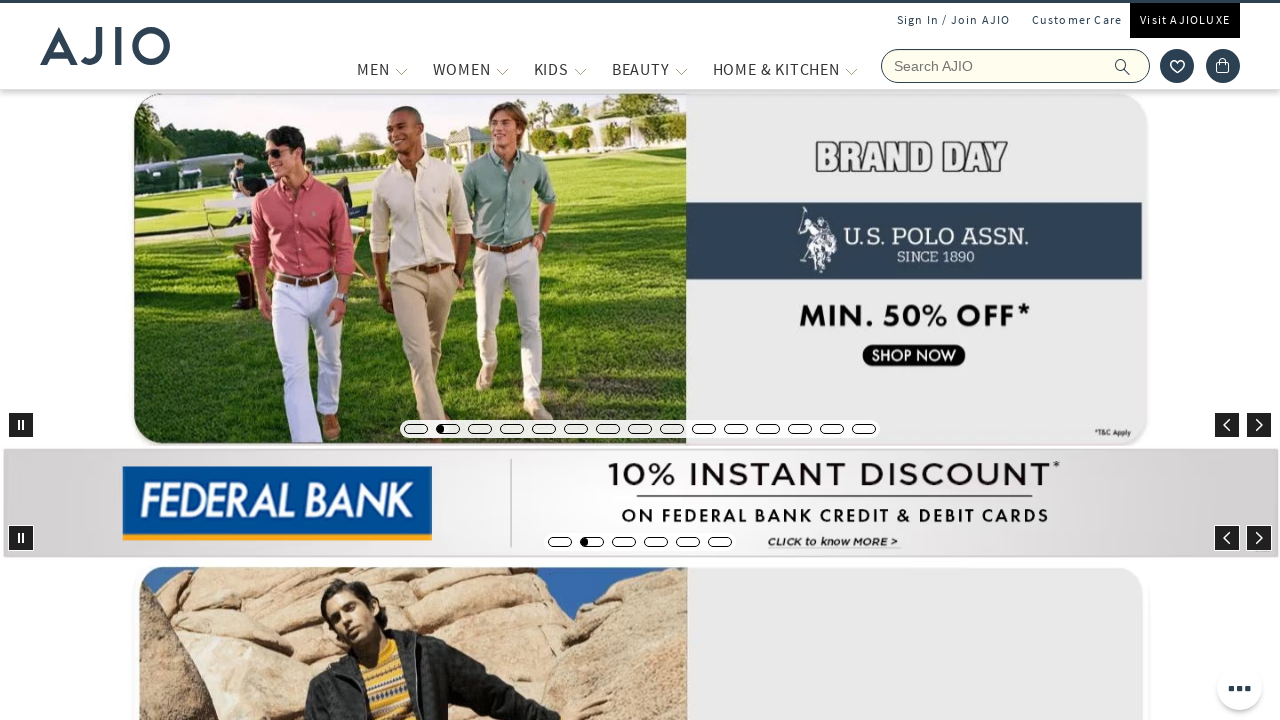

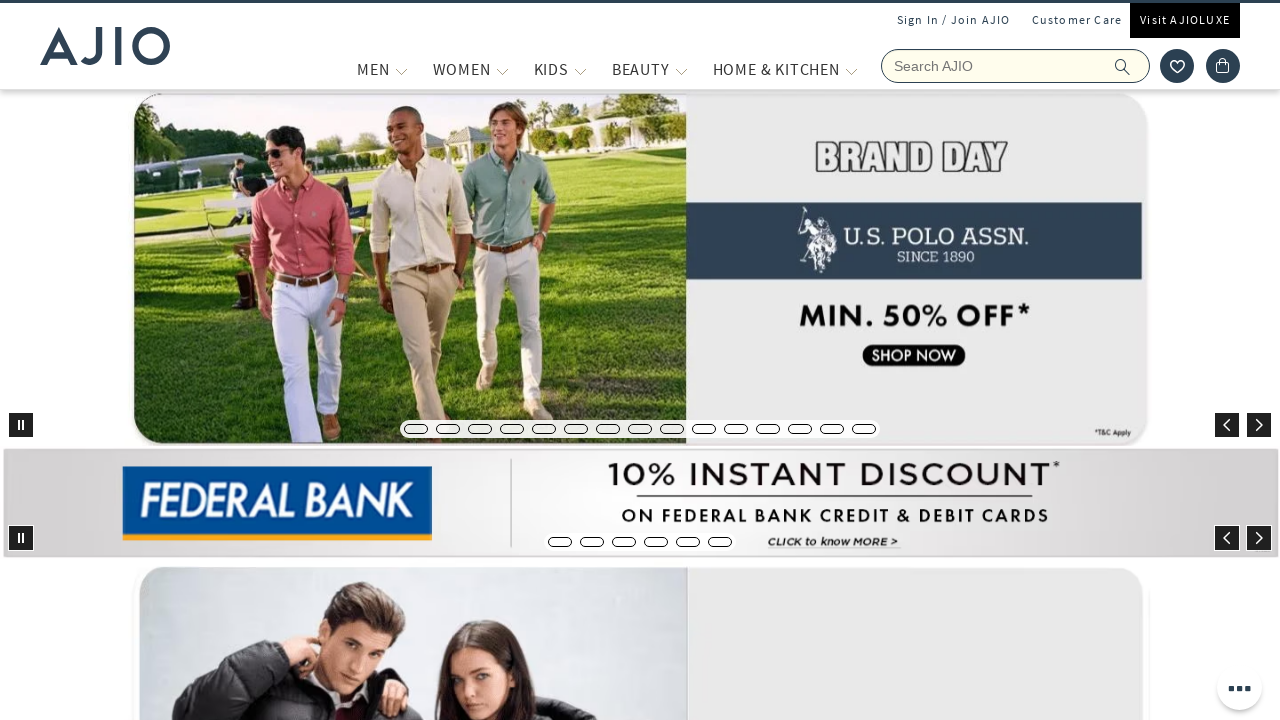